Tests autocomplete functionality by typing a partial country name, waiting for suggestions to appear, and selecting "United States (USA)" from the dropdown options

Starting URL: https://rahulshettyacademy.com/AutomationPractice/

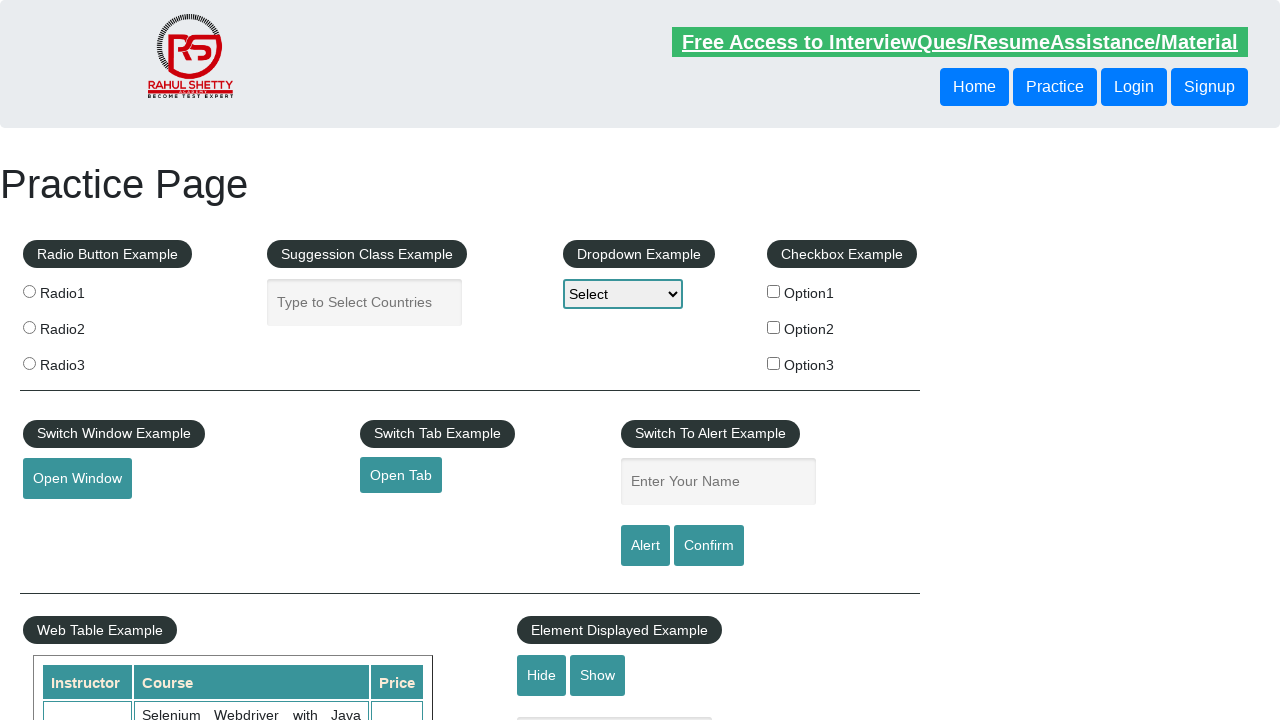

Filled autocomplete field with 'united' to trigger suggestions on #autocomplete
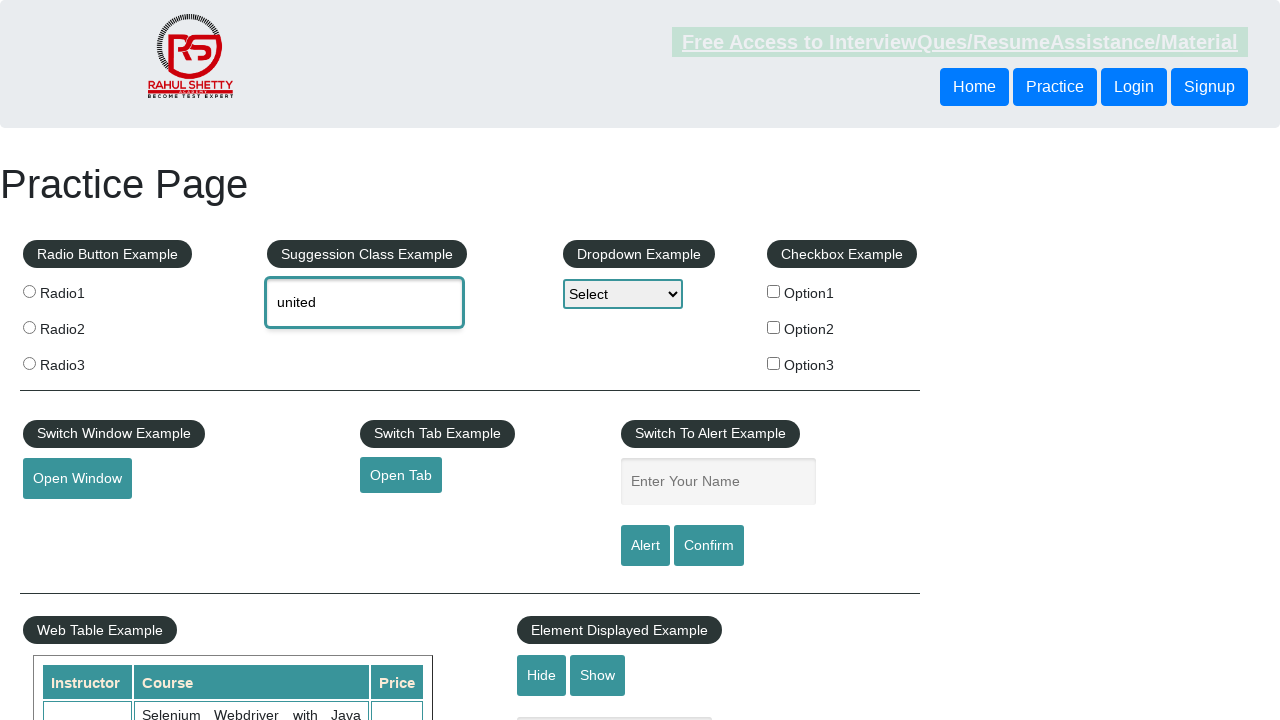

Autocomplete dropdown appeared with suggestions
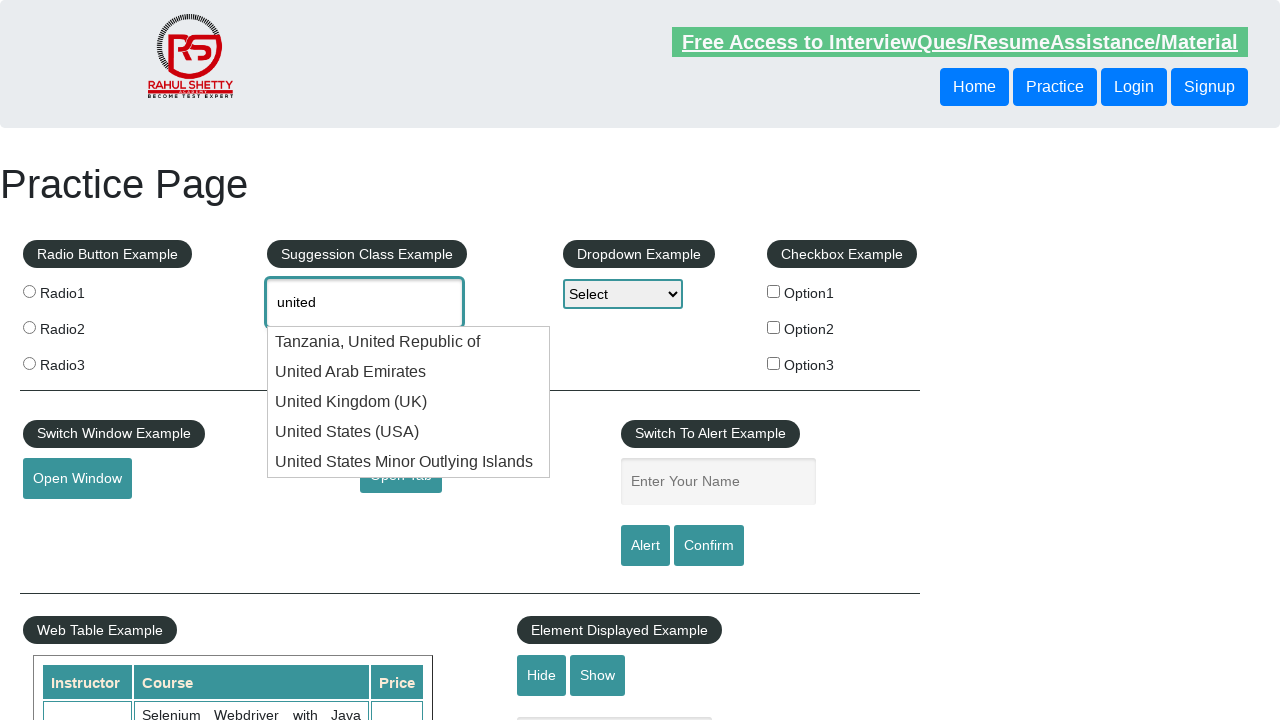

Found 5 autocomplete options in the dropdown
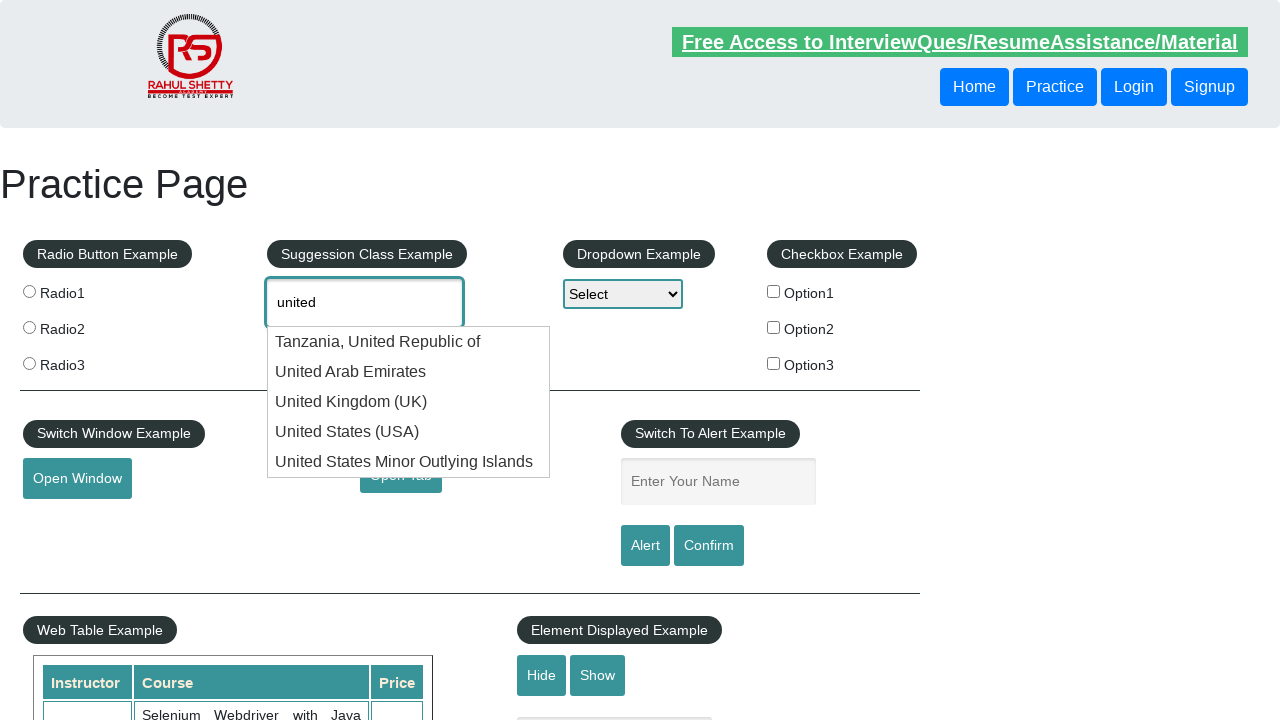

Clicked on 'United States (USA)' option in the dropdown at (409, 432) on li.ui-menu-item .ui-menu-item-wrapper >> nth=3
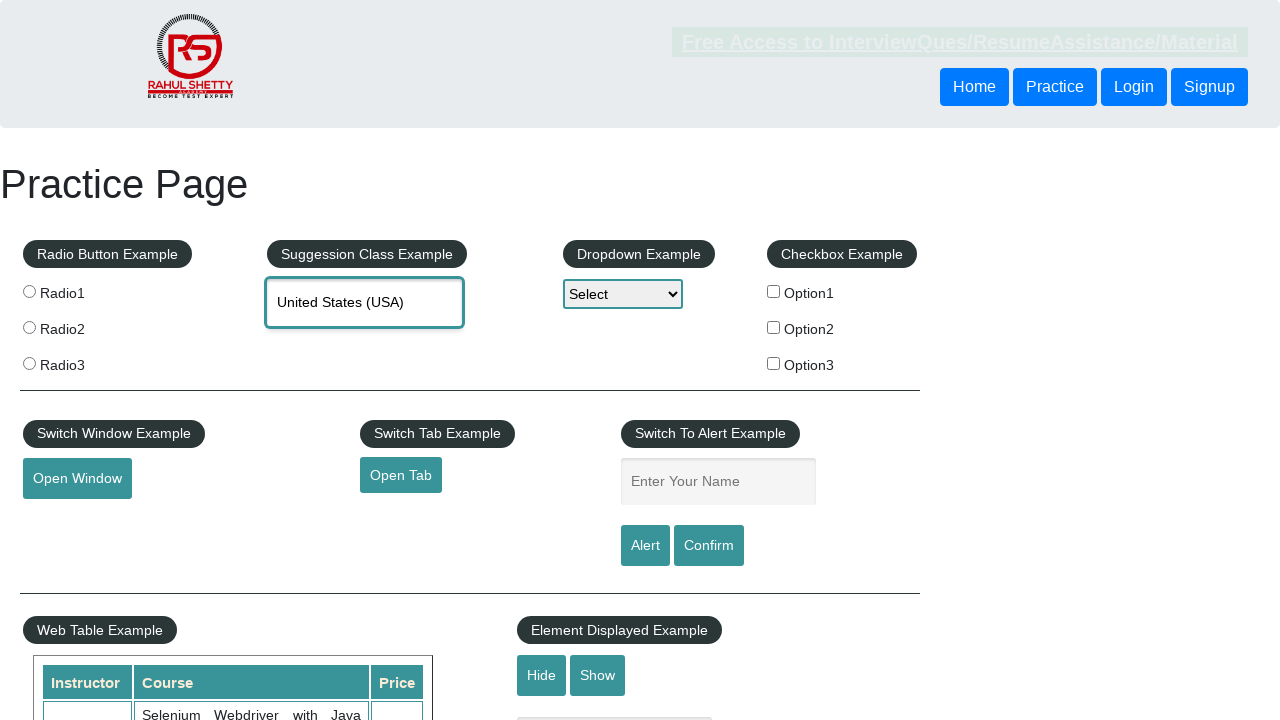

Verified that autocomplete field contains 'United States (USA)'
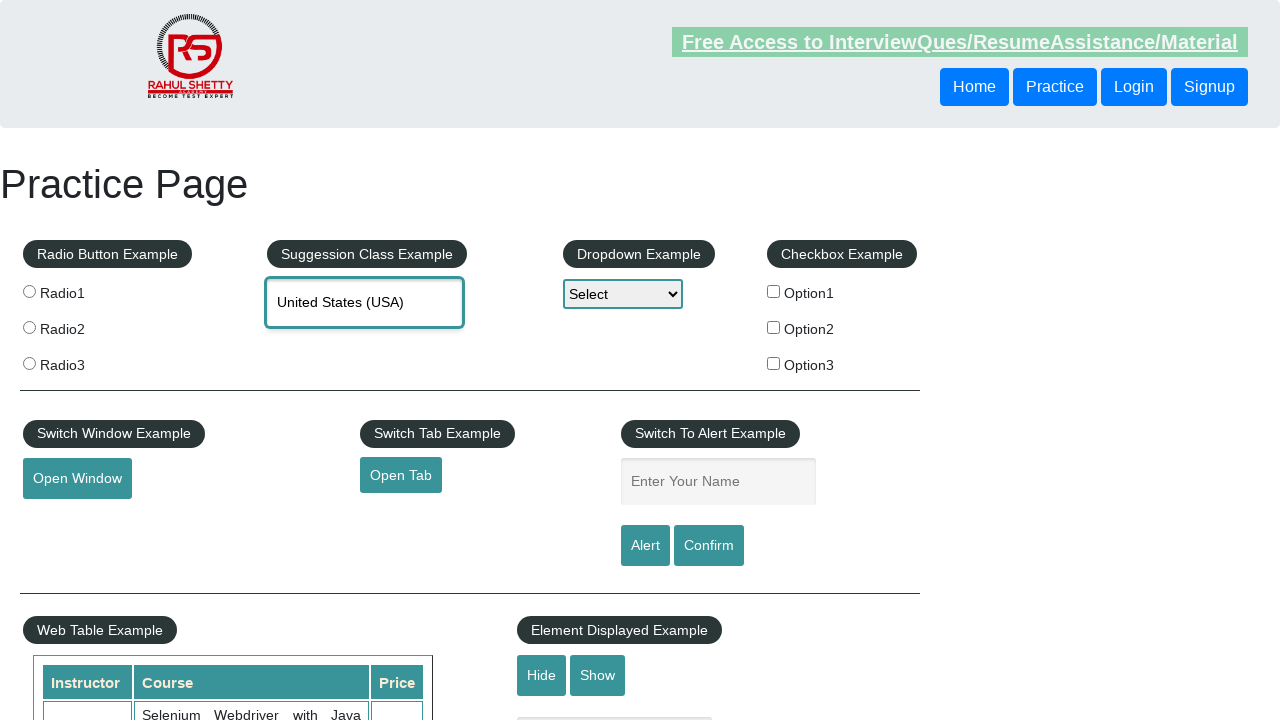

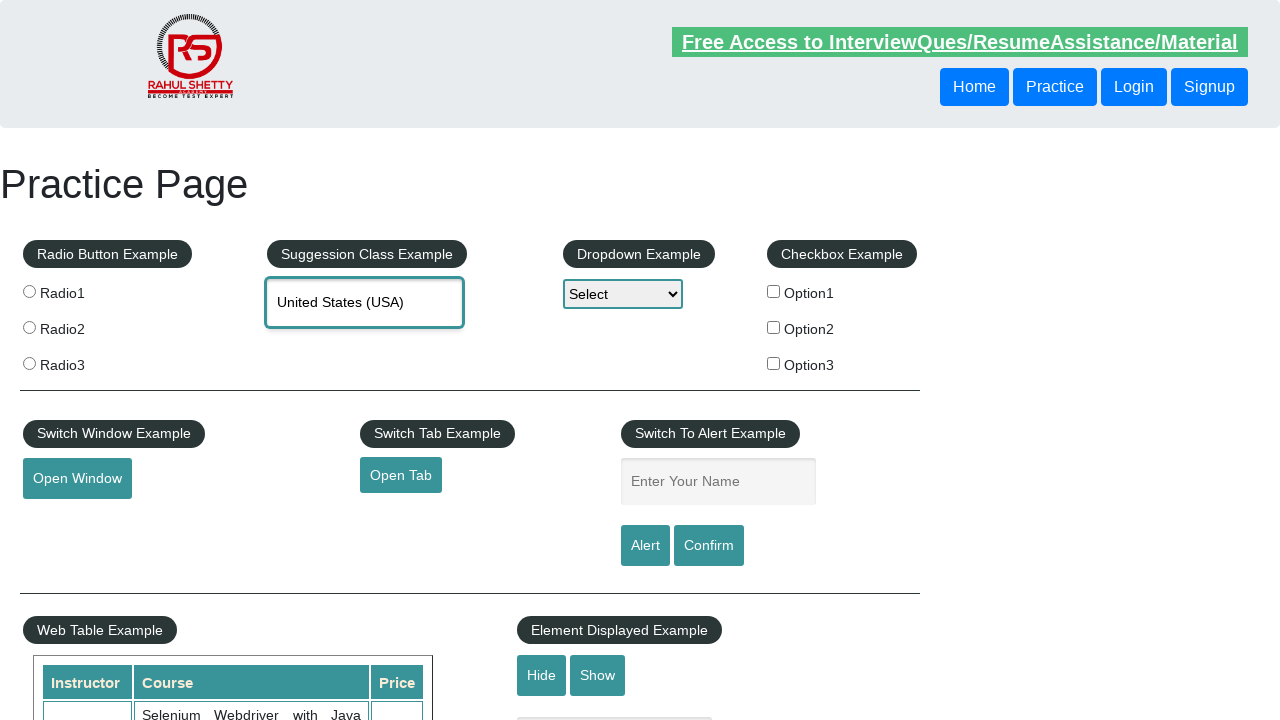